Tests a registration form by filling in required fields (first name, last name, city) and verifying successful registration by checking for a congratulations message

Starting URL: http://suninjuly.github.io/registration1.html

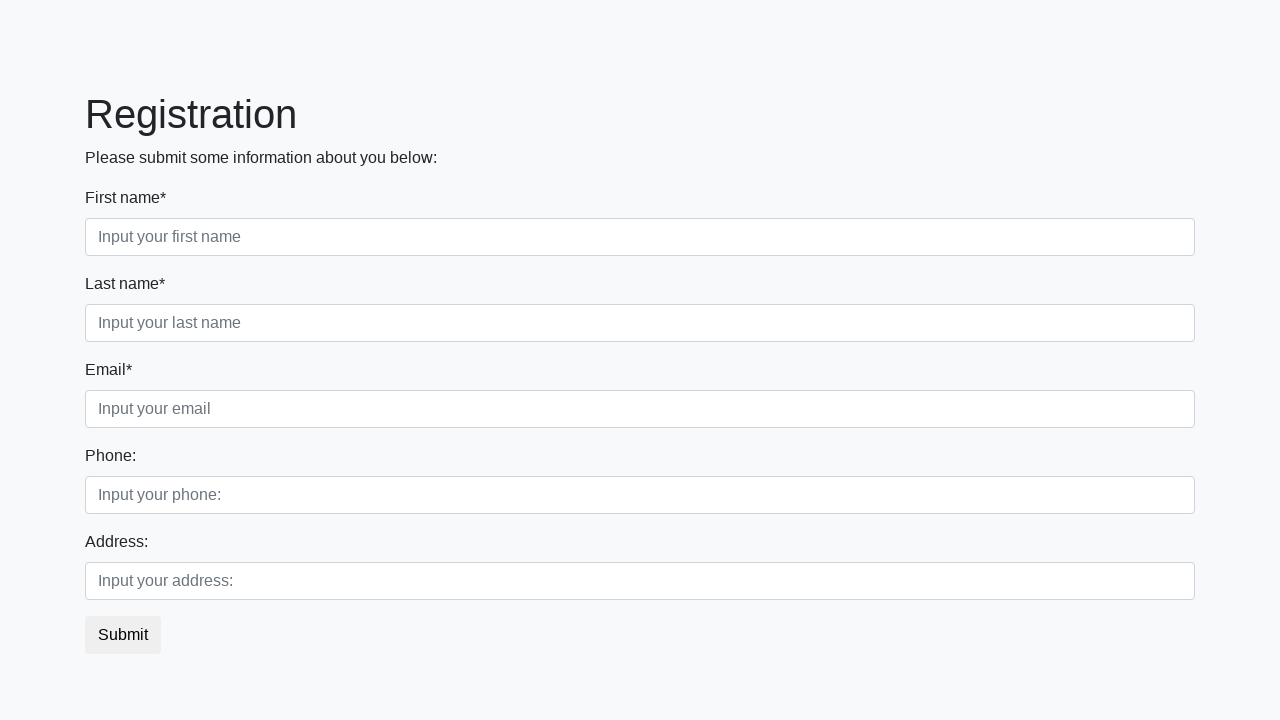

Filled first name field with 'Ivan' on .first
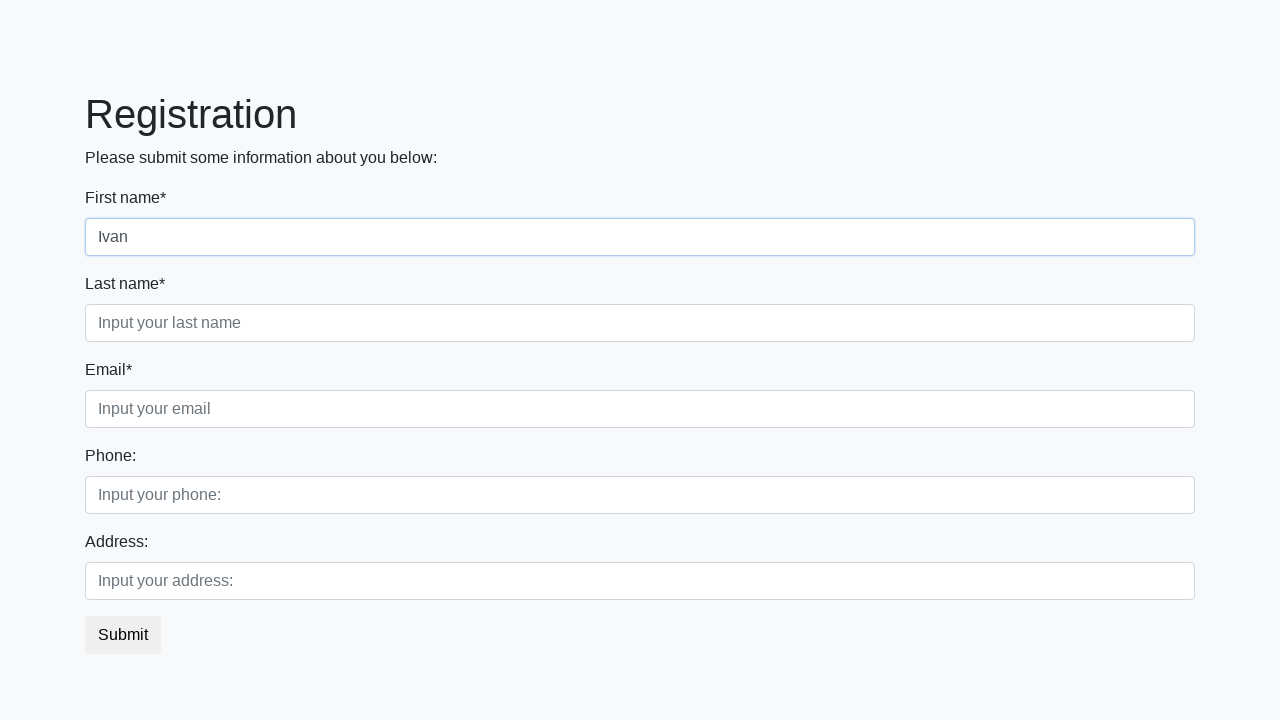

Filled last name field with 'Petrov' on .second
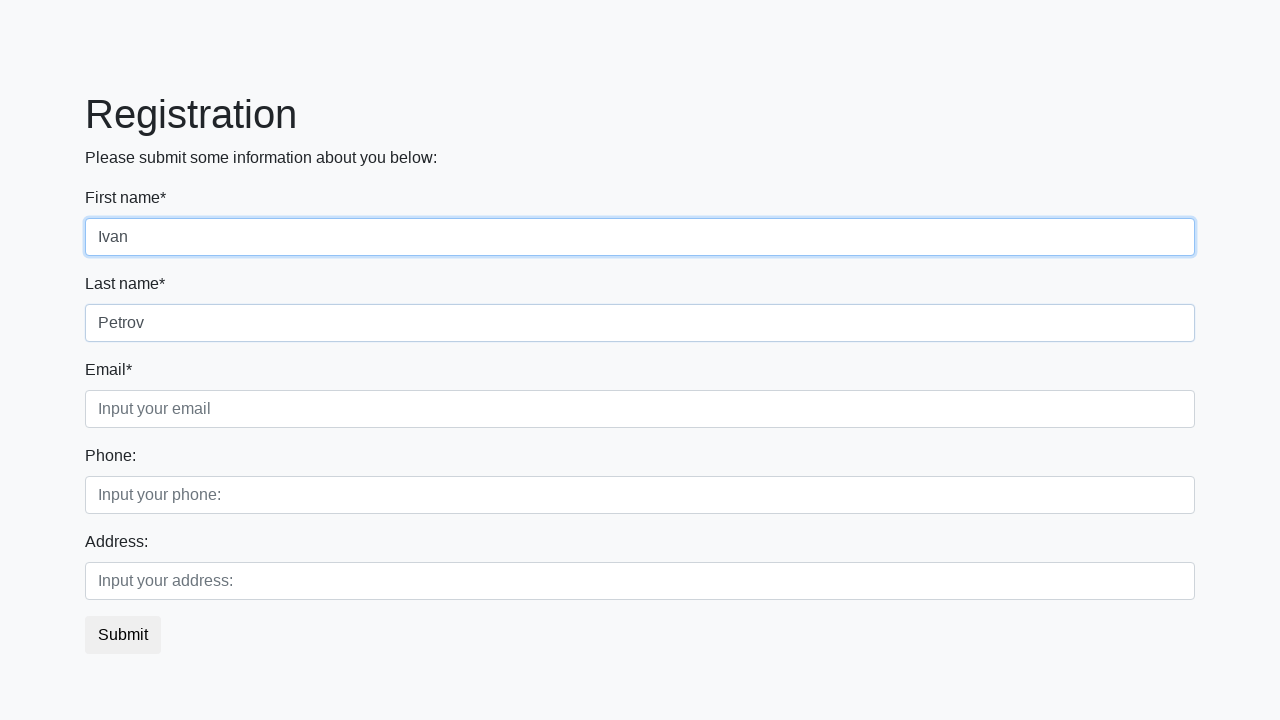

Filled city field with 'Smolensk' on .third
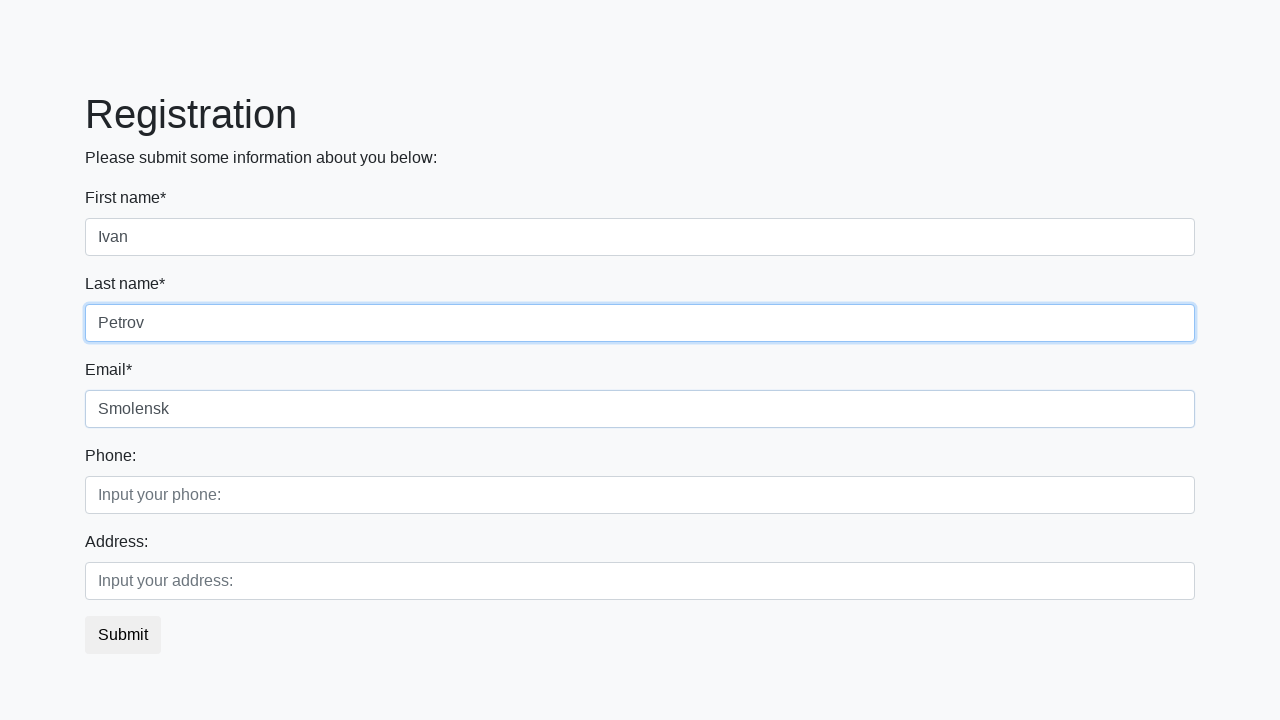

Clicked submit button to register at (123, 635) on button.btn
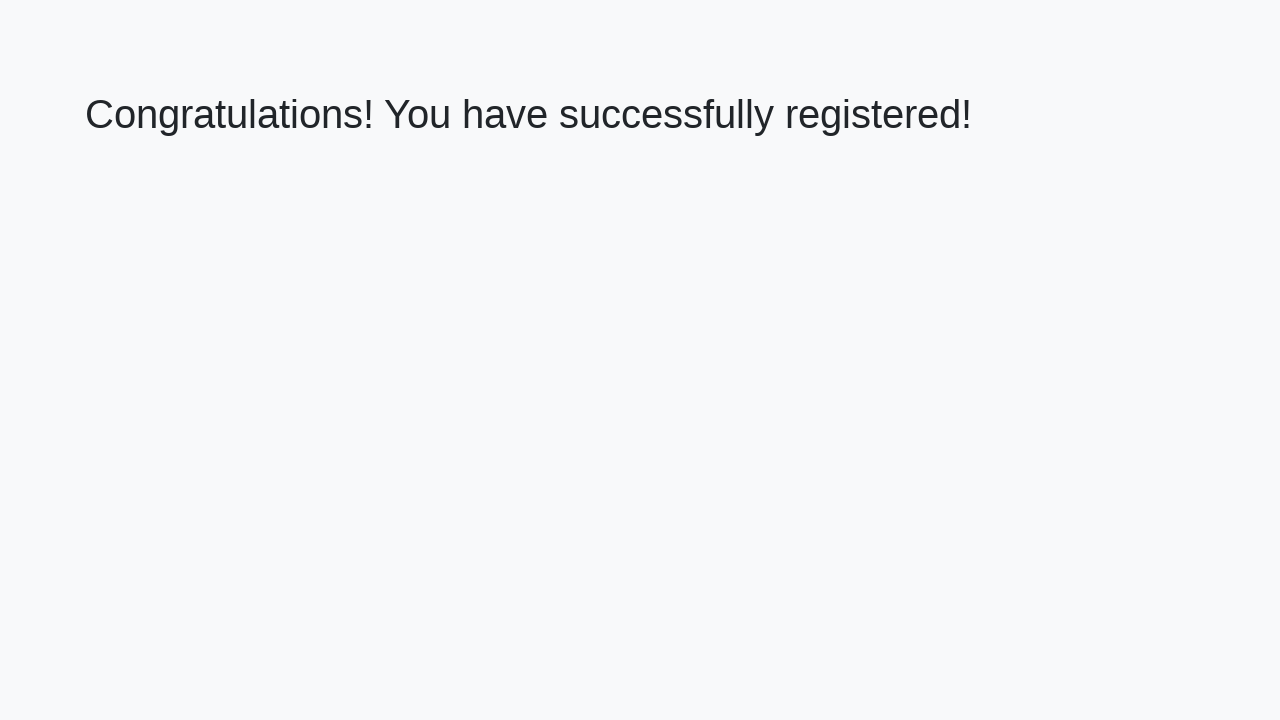

Congratulations message appeared
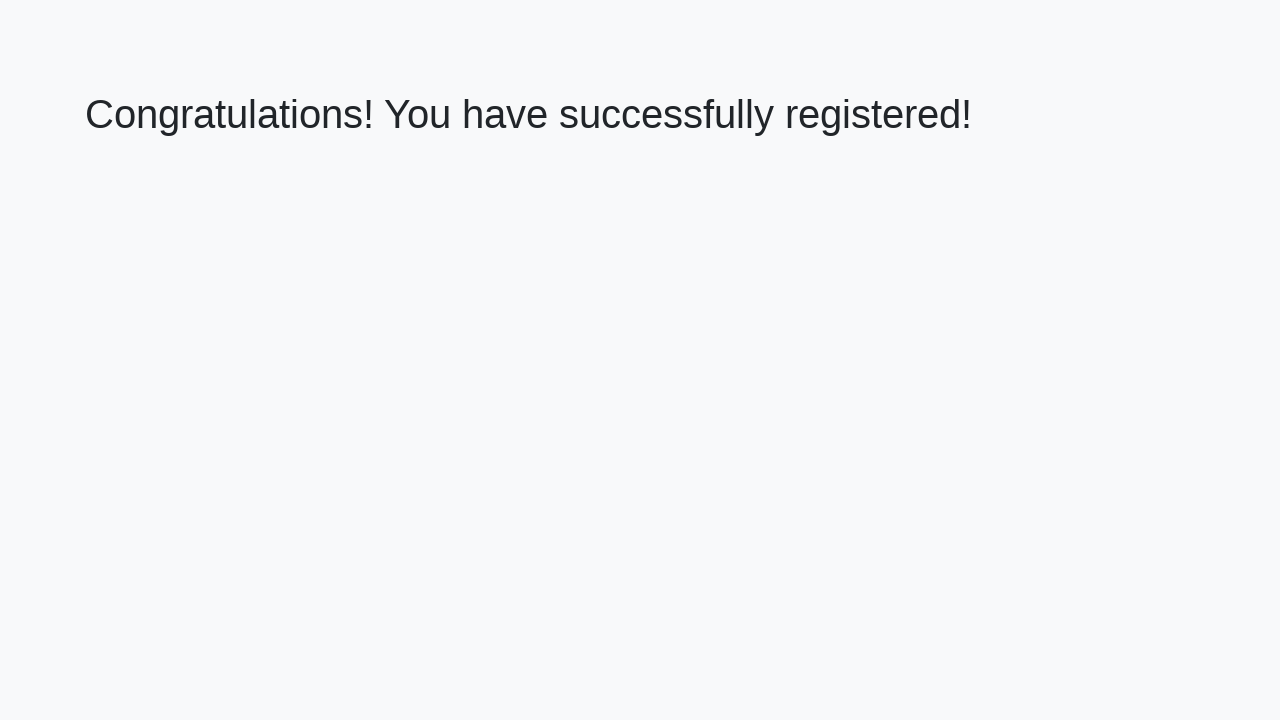

Retrieved congratulations message text
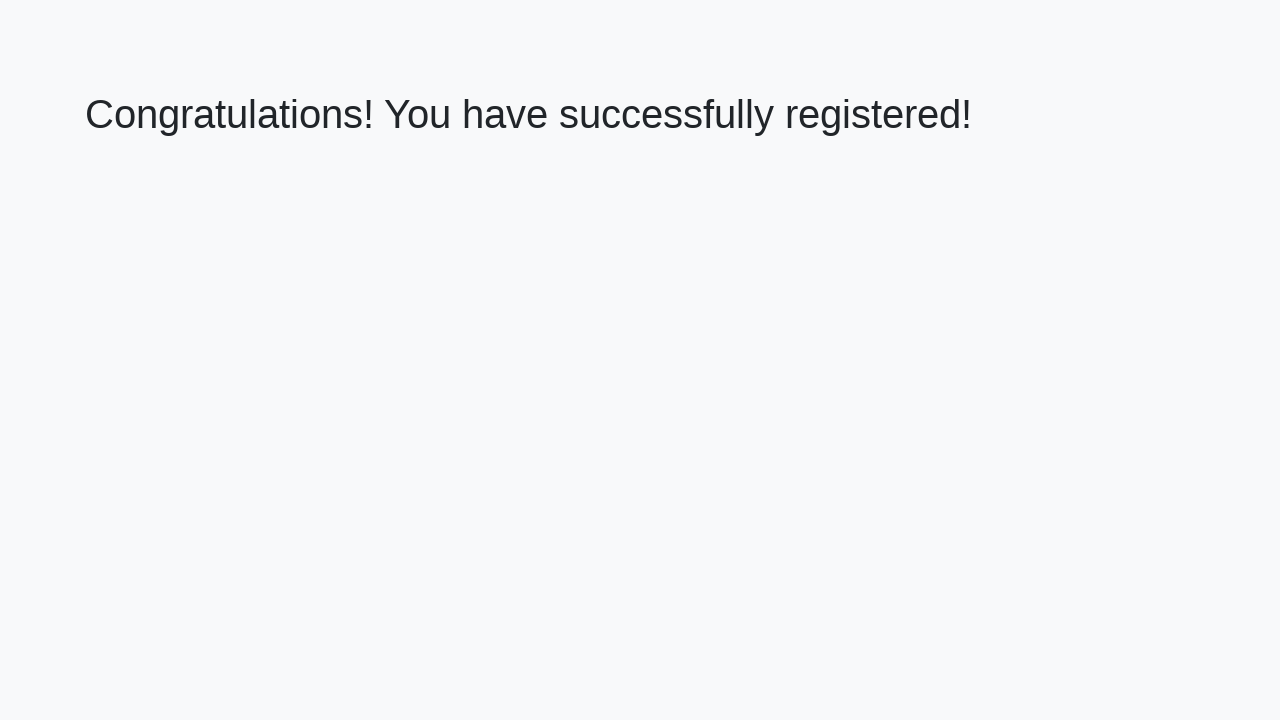

Verified success message: 'Congratulations! You have successfully registered!'
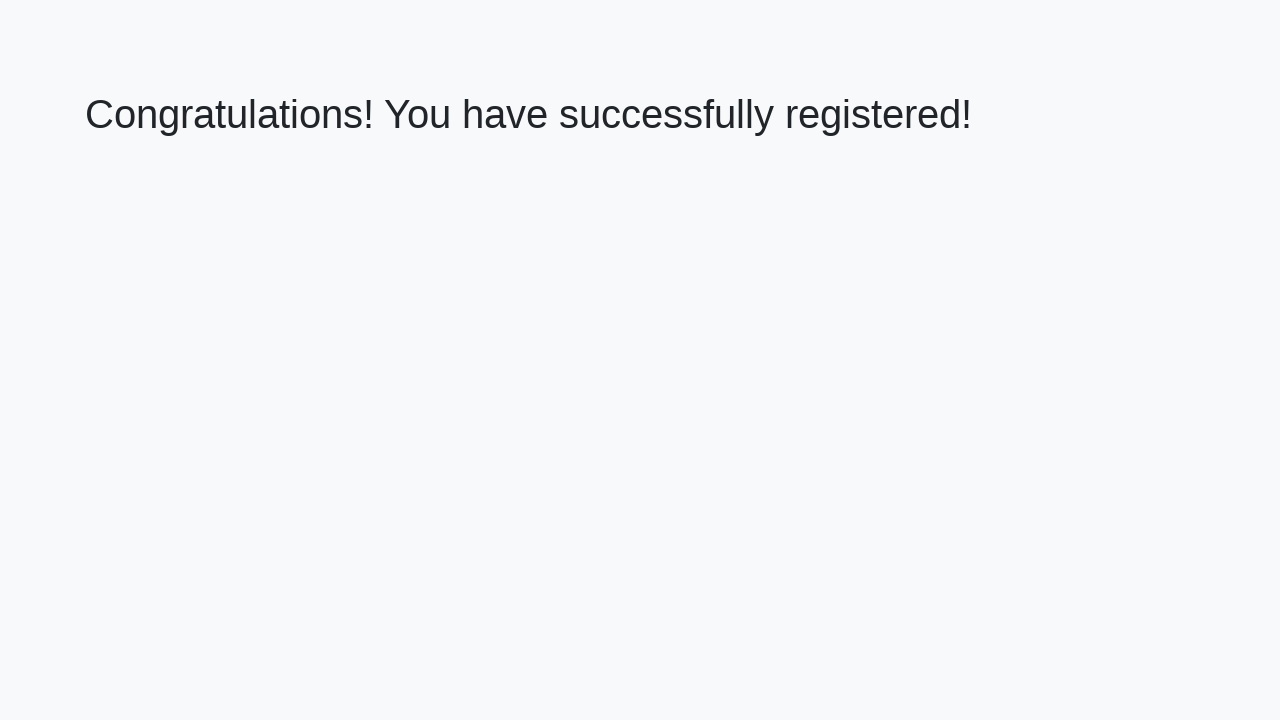

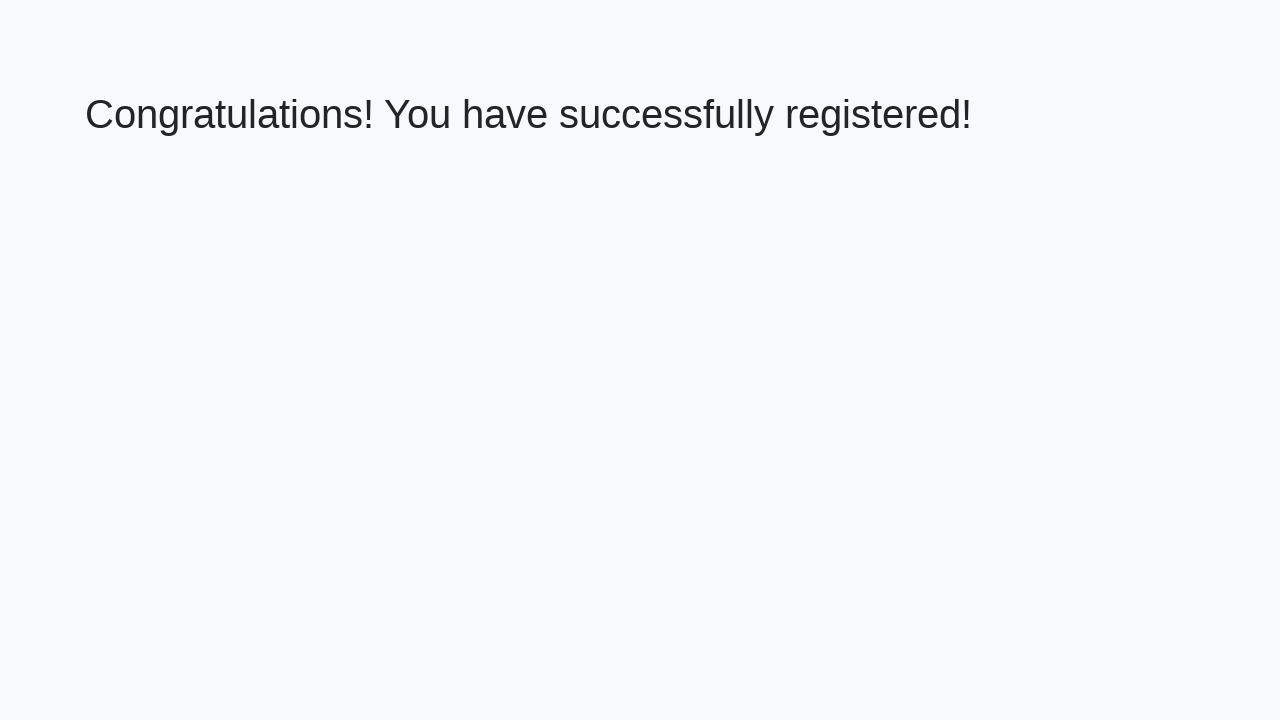